Navigates to VWO app page and clicks on the "free trial" link using partial link text locator

Starting URL: https://app.vwo.com

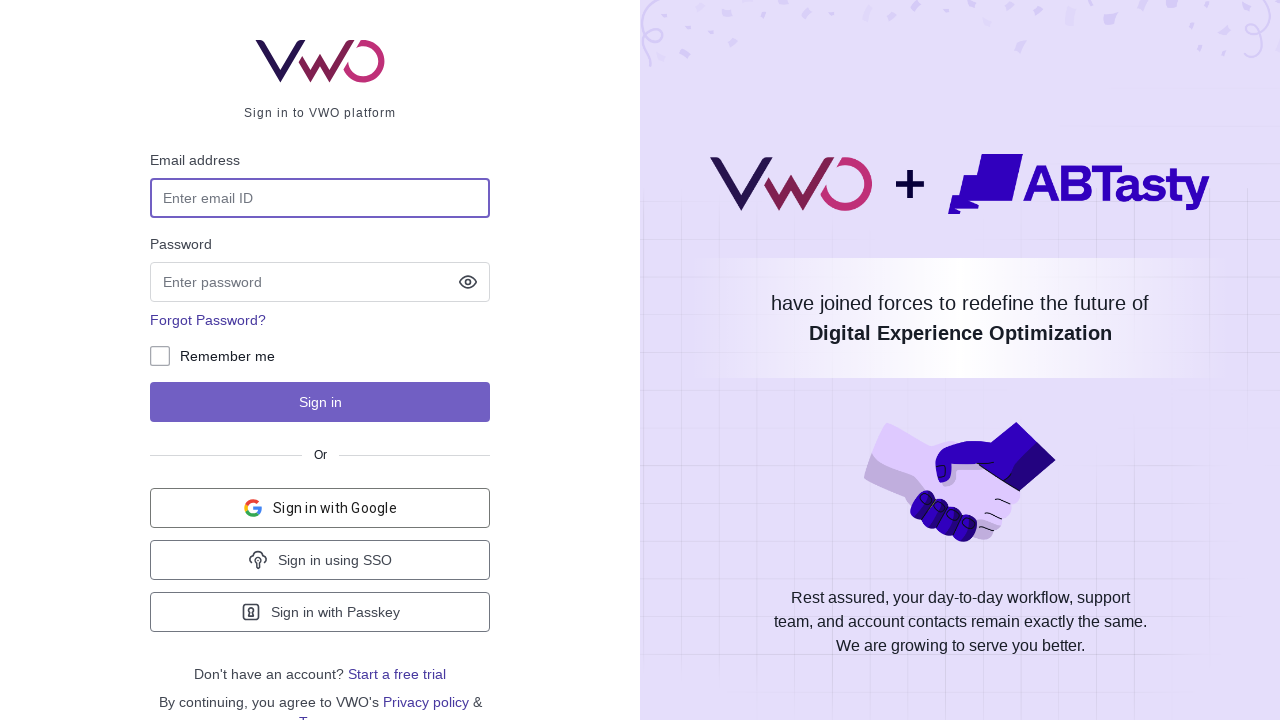

Navigated to VWO app page at https://app.vwo.com
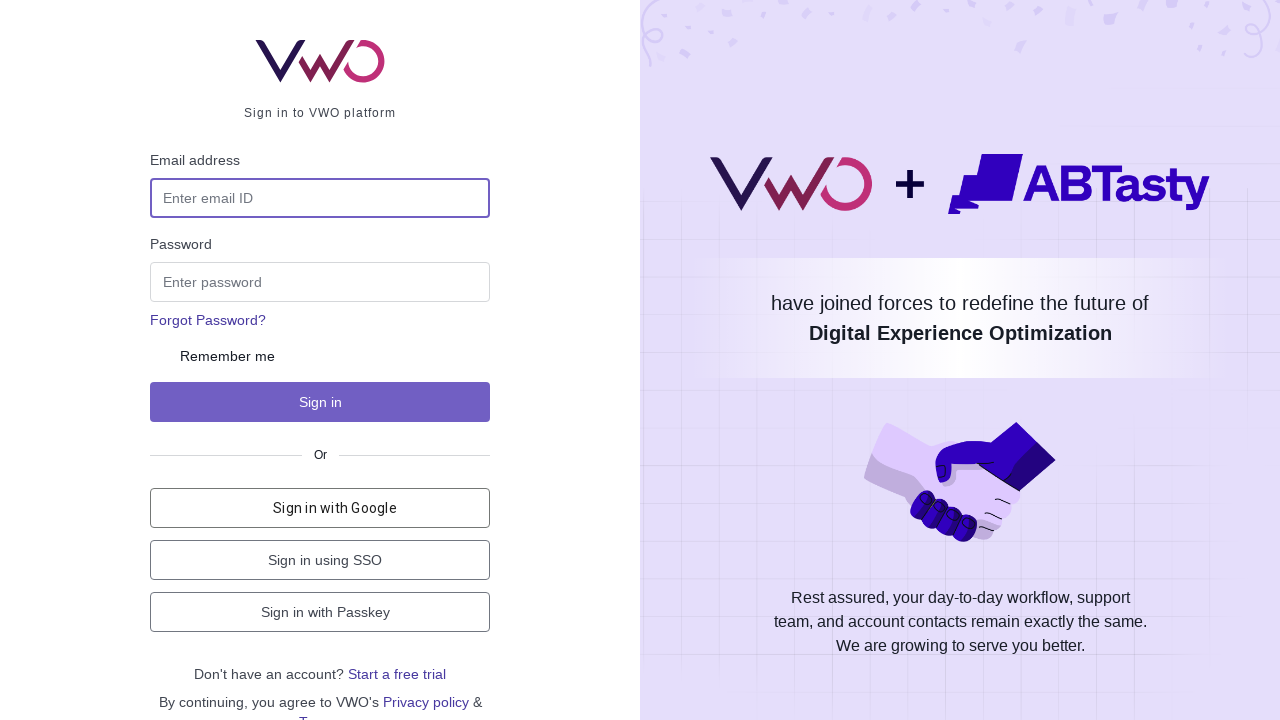

Clicked on the 'free trial' link using partial text locator at (397, 674) on text=free trial
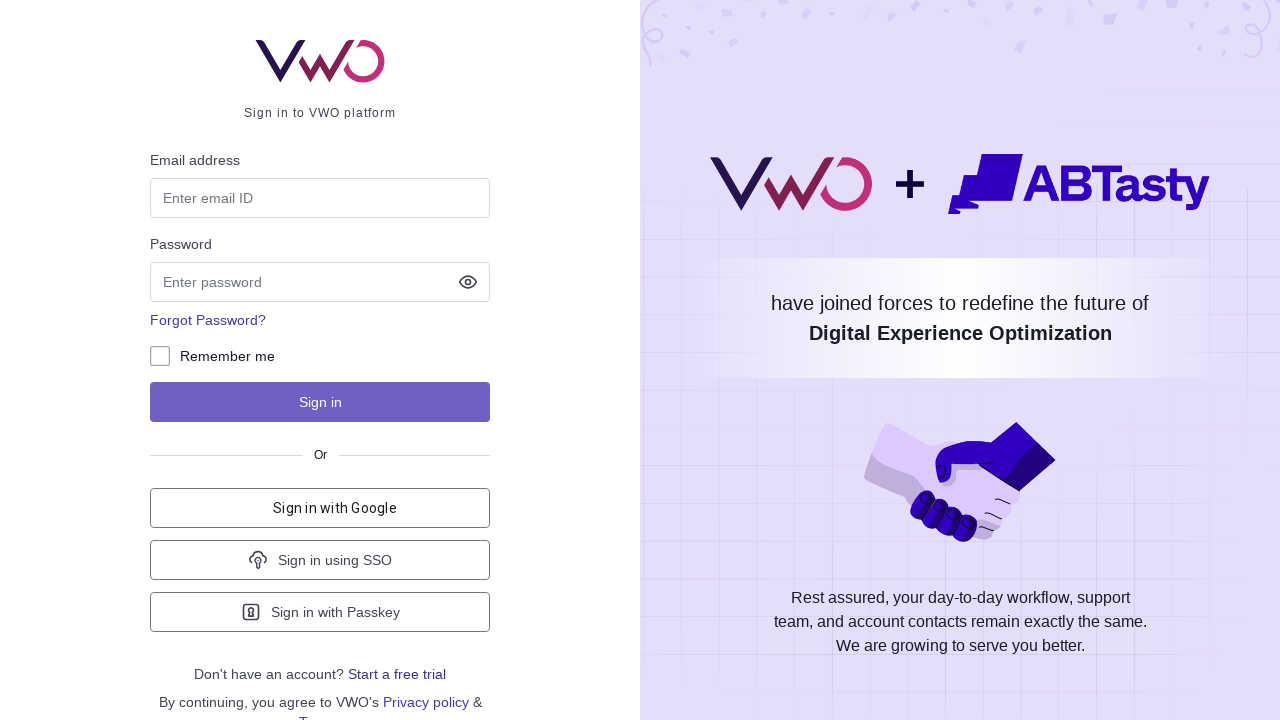

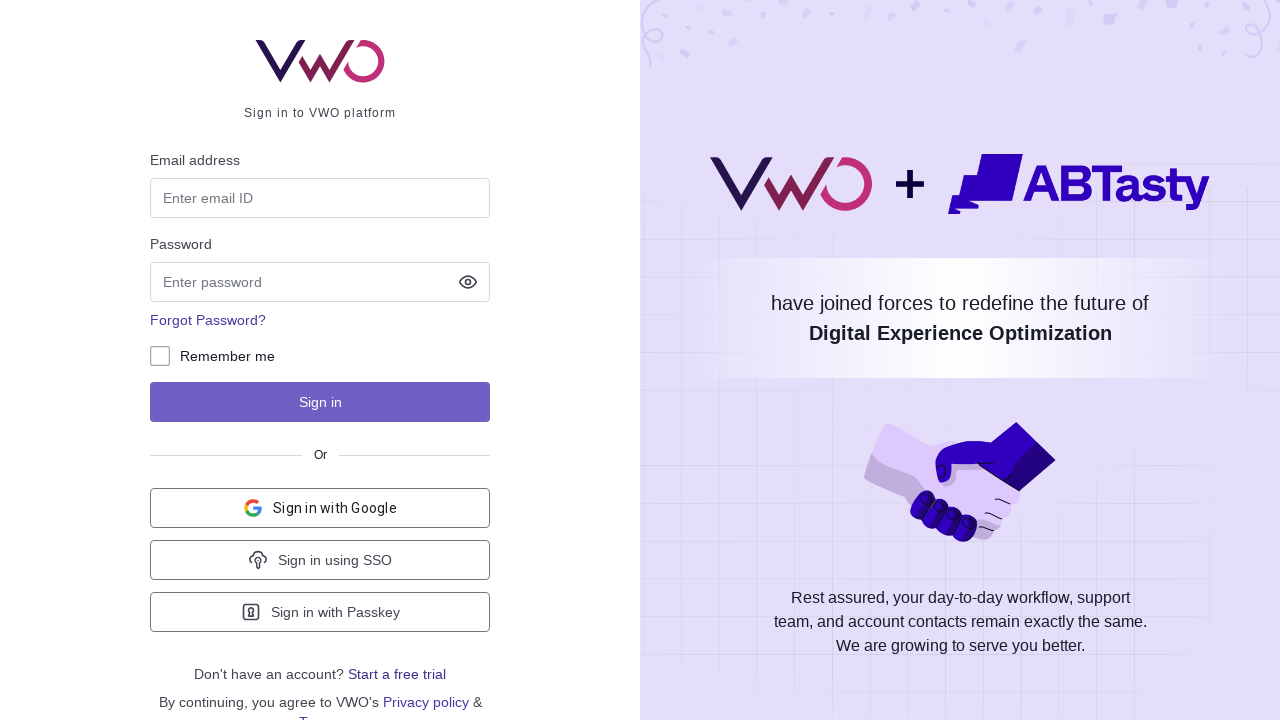